Navigates to a forex rates page multiple times in a loop, verifying the page loads successfully each time

Starting URL: http://www.fxstreet.fr/rates/forex-rates

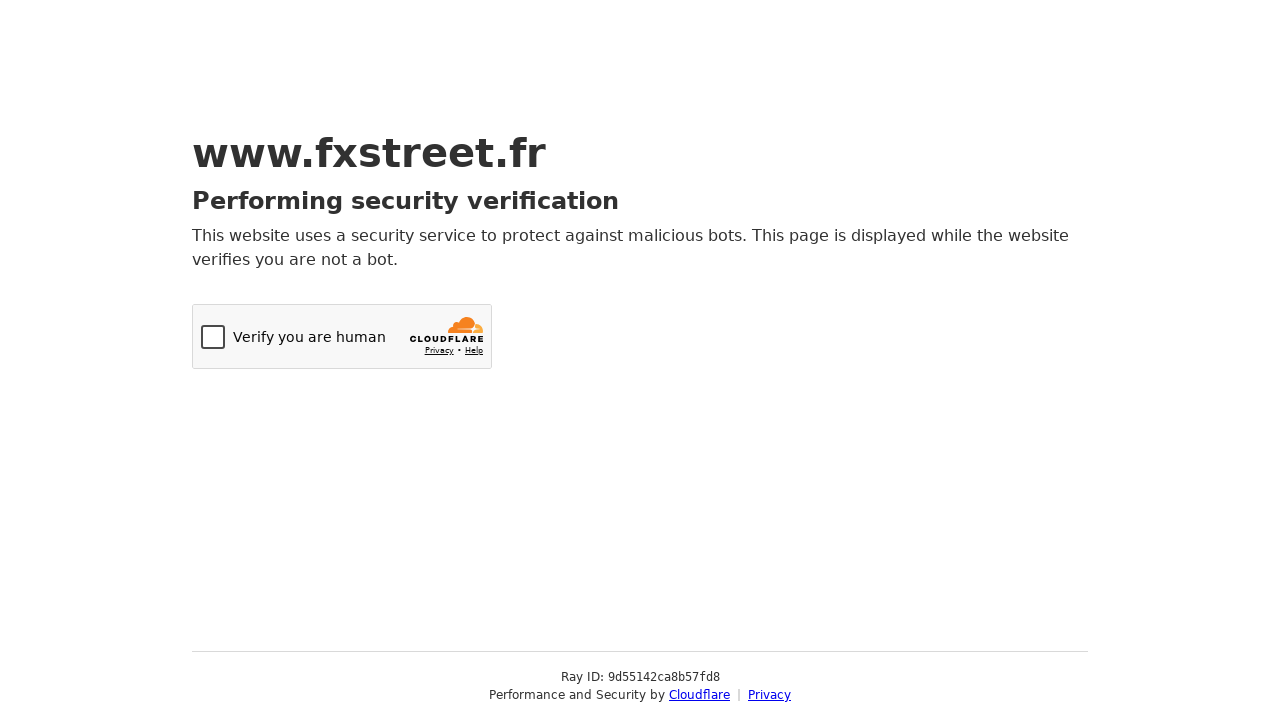

Initial page load completed - DOM content loaded
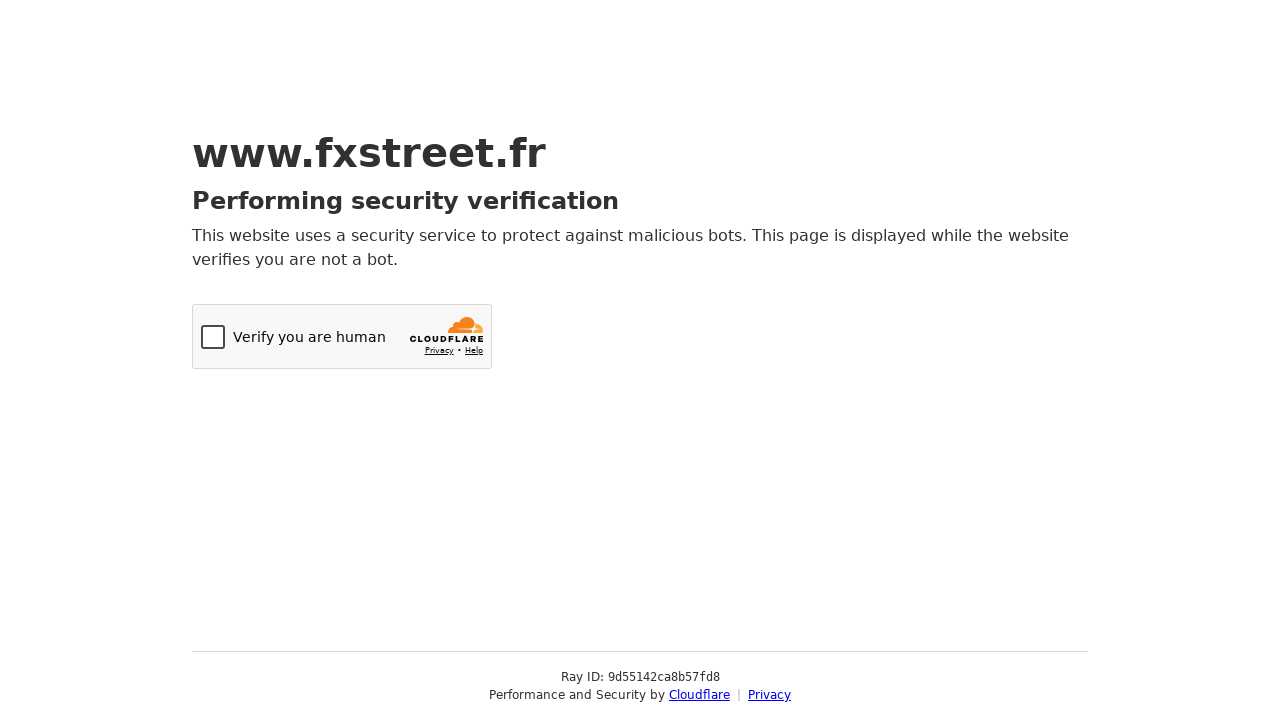

Page reloaded (iteration 1 of 9)
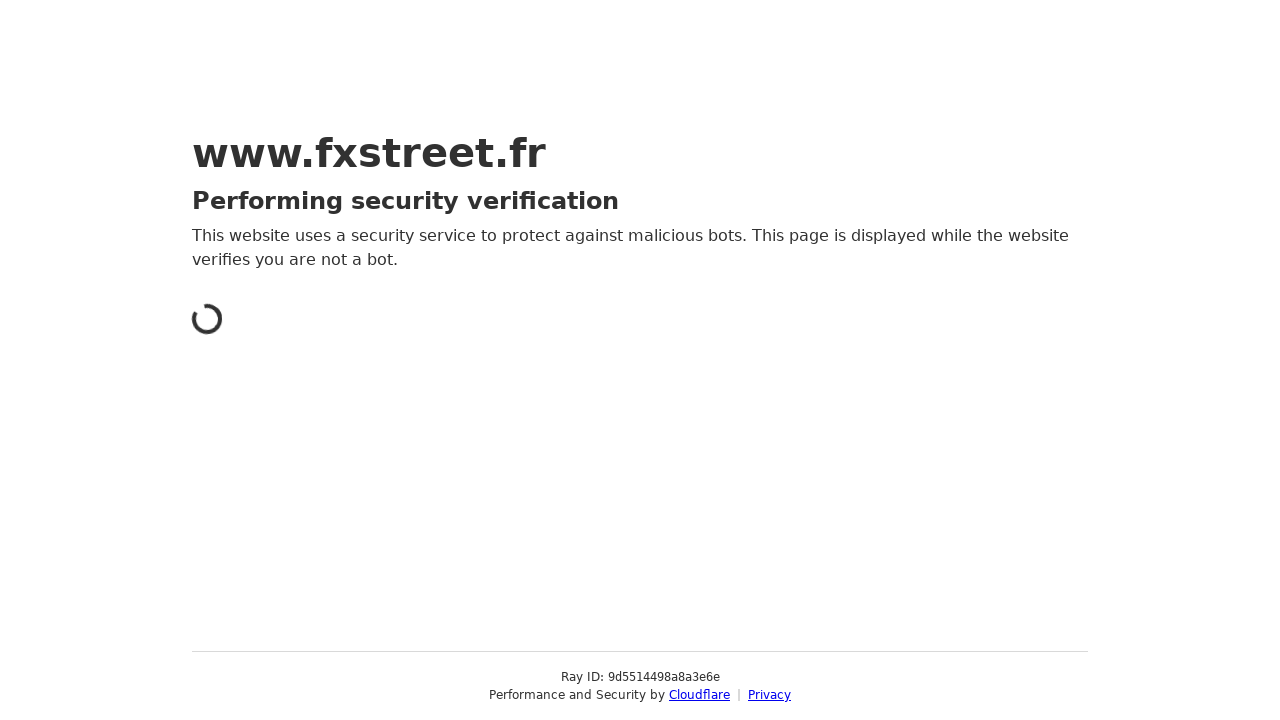

Page reload completed - DOM content loaded (iteration 1 of 9)
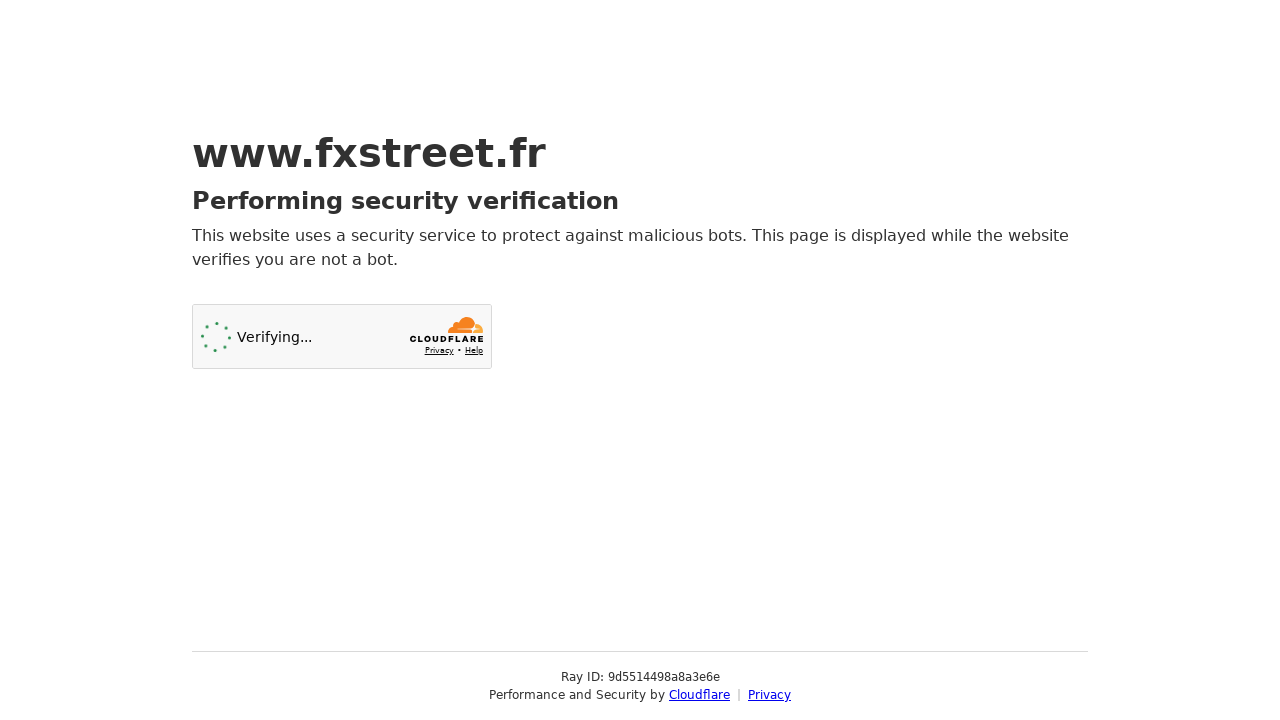

Page reloaded (iteration 2 of 9)
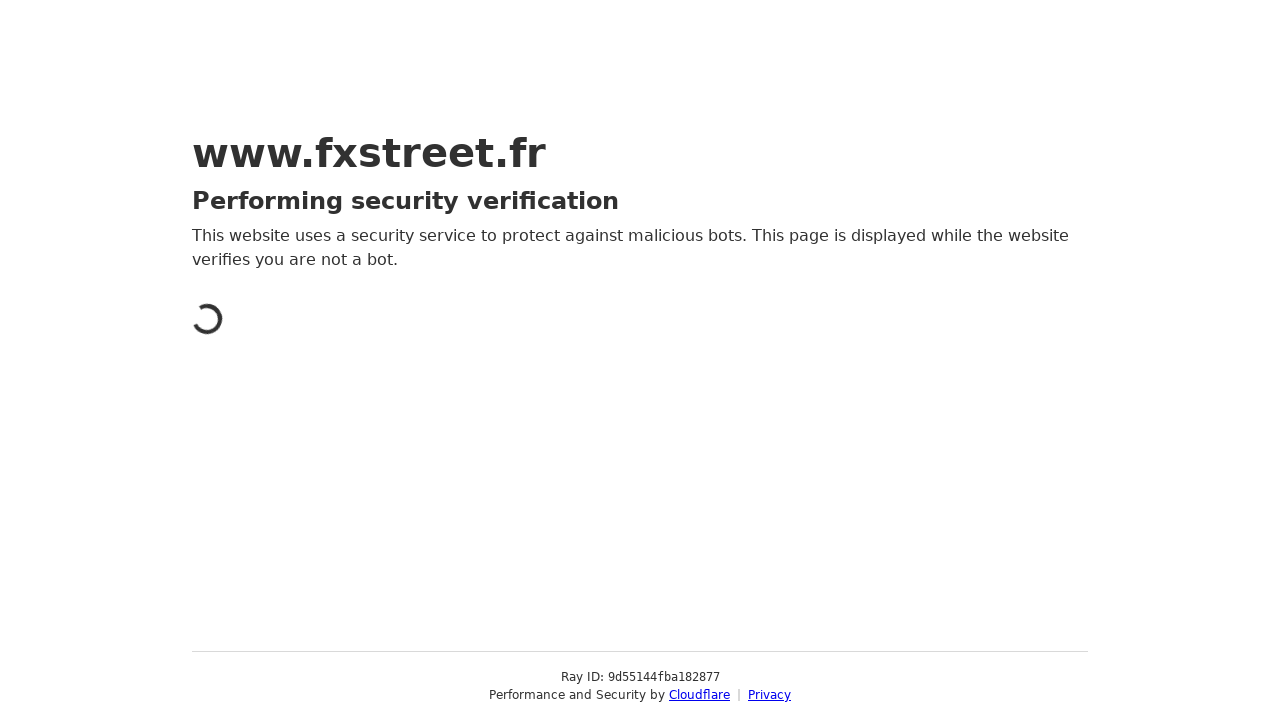

Page reload completed - DOM content loaded (iteration 2 of 9)
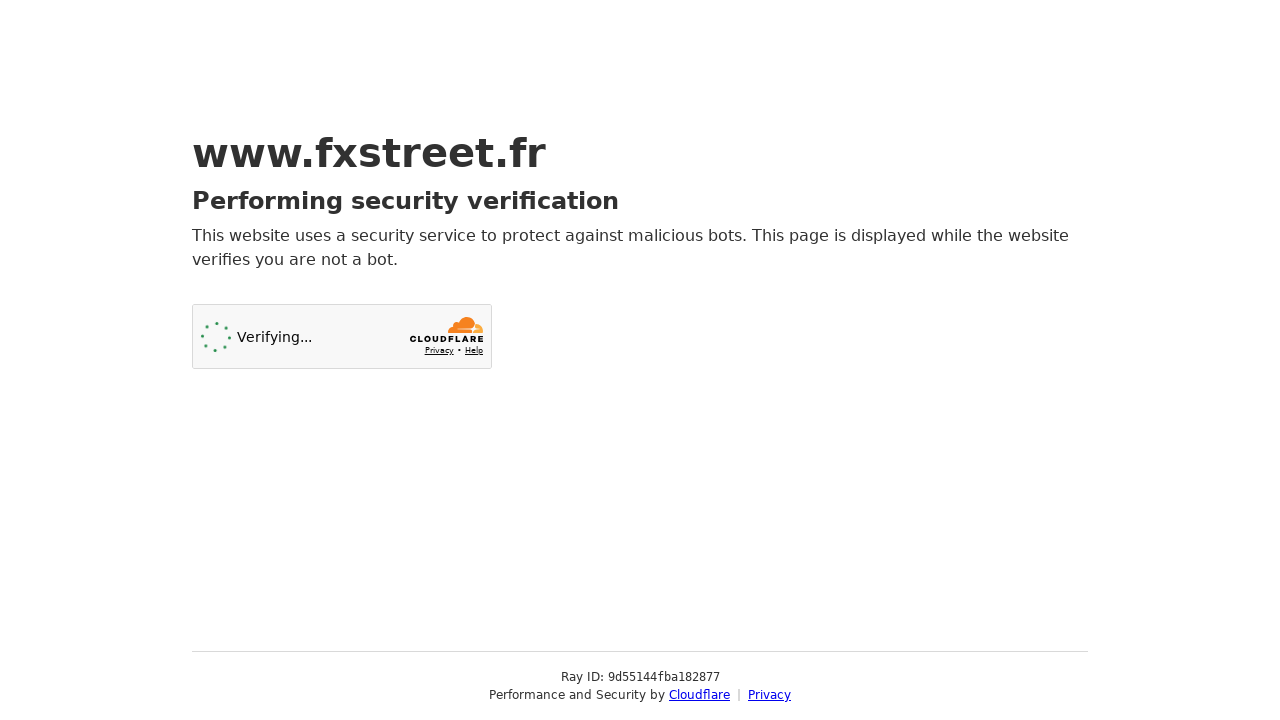

Page reloaded (iteration 3 of 9)
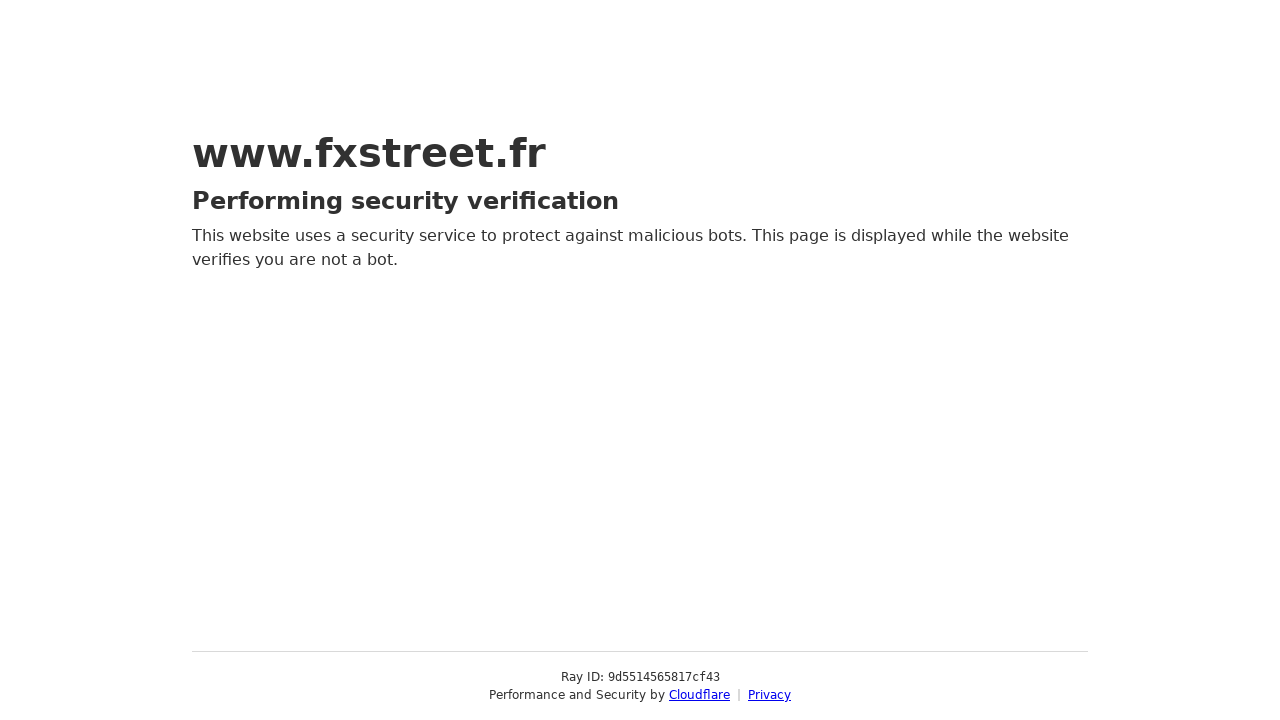

Page reload completed - DOM content loaded (iteration 3 of 9)
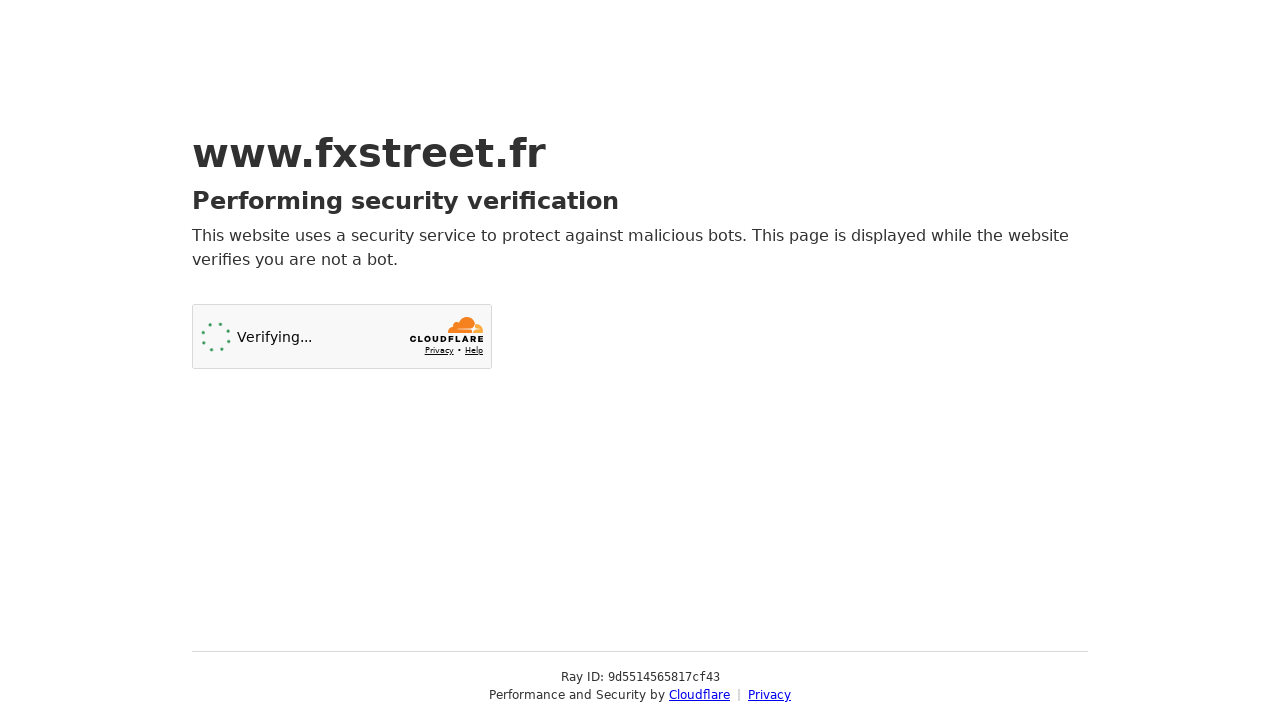

Page reloaded (iteration 4 of 9)
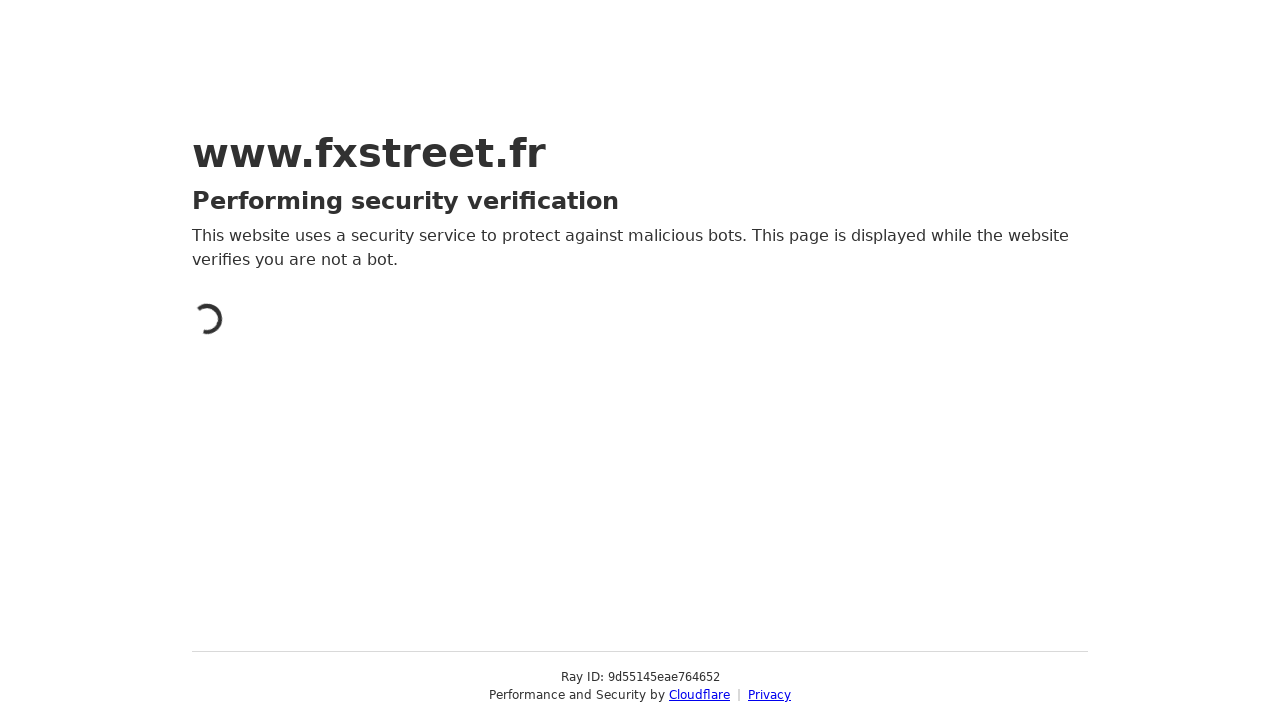

Page reload completed - DOM content loaded (iteration 4 of 9)
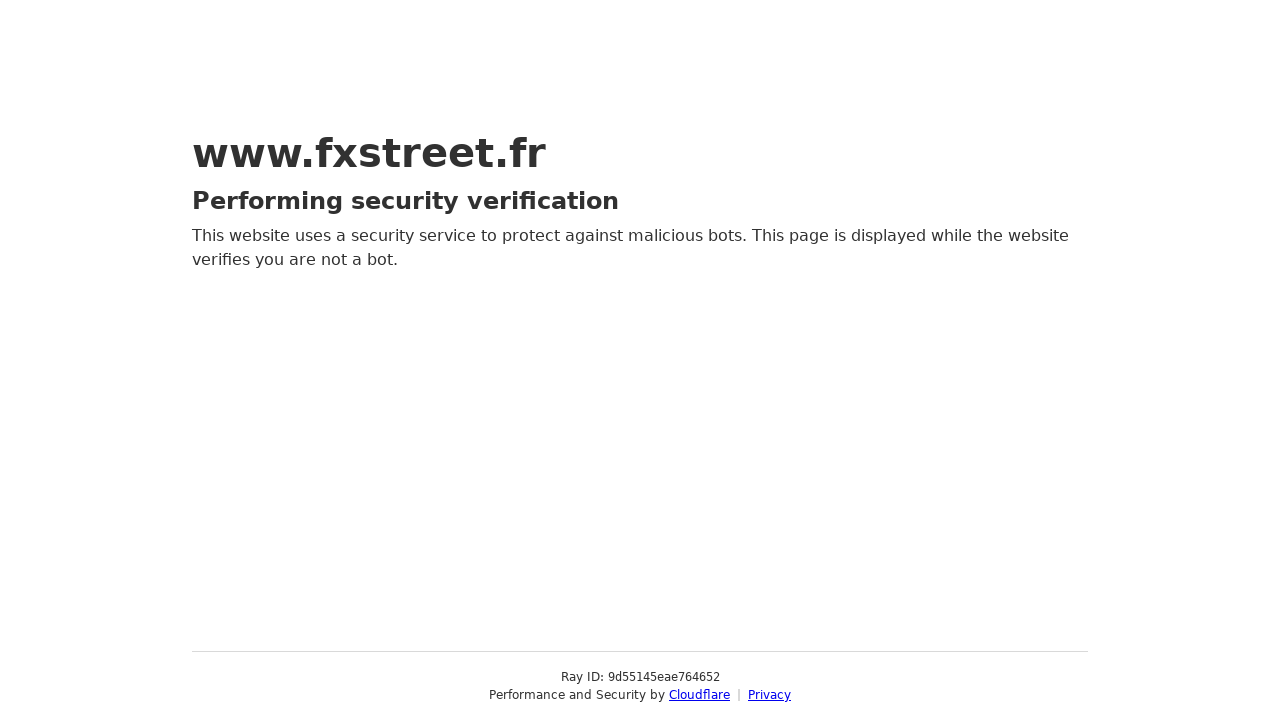

Page reloaded (iteration 5 of 9)
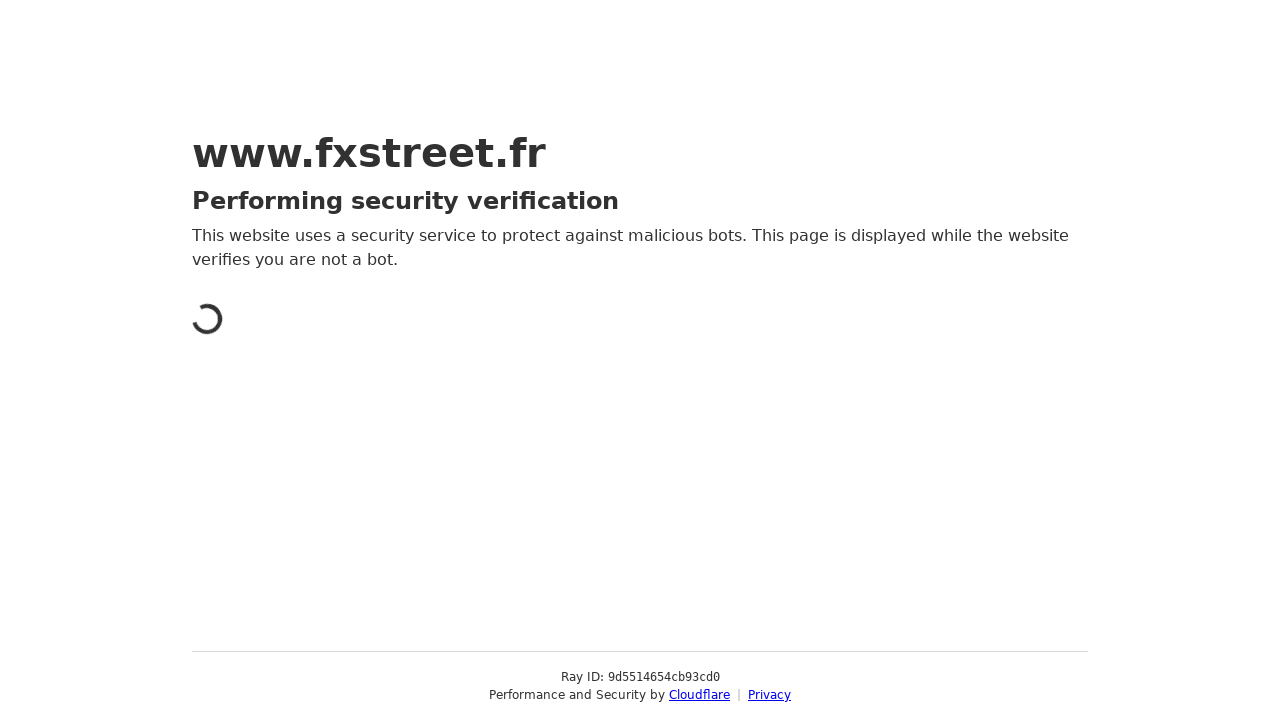

Page reload completed - DOM content loaded (iteration 5 of 9)
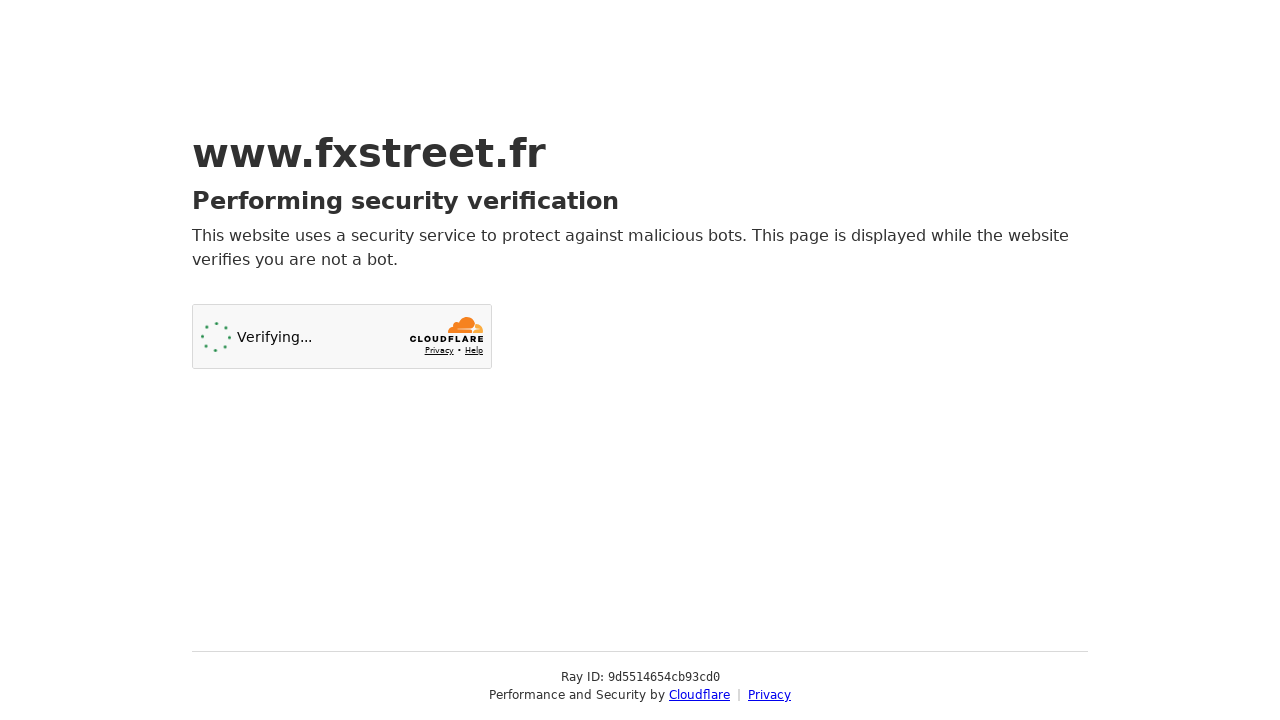

Page reloaded (iteration 6 of 9)
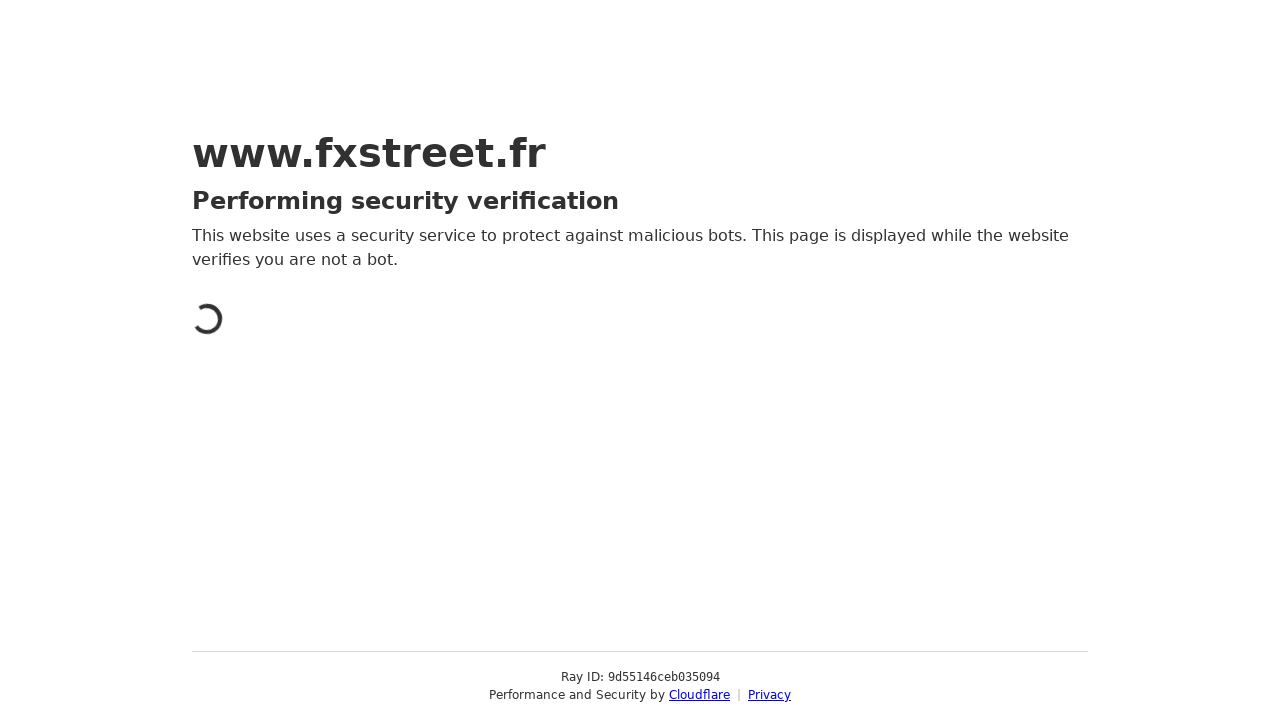

Page reload completed - DOM content loaded (iteration 6 of 9)
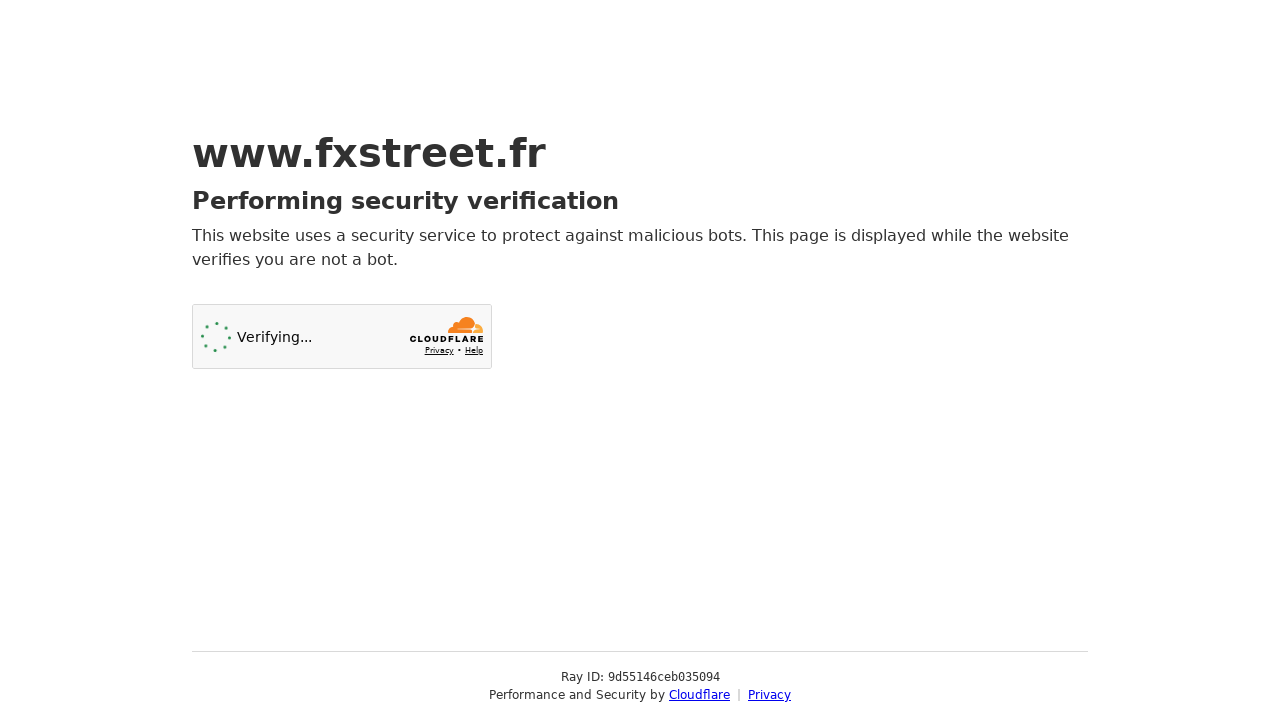

Page reloaded (iteration 7 of 9)
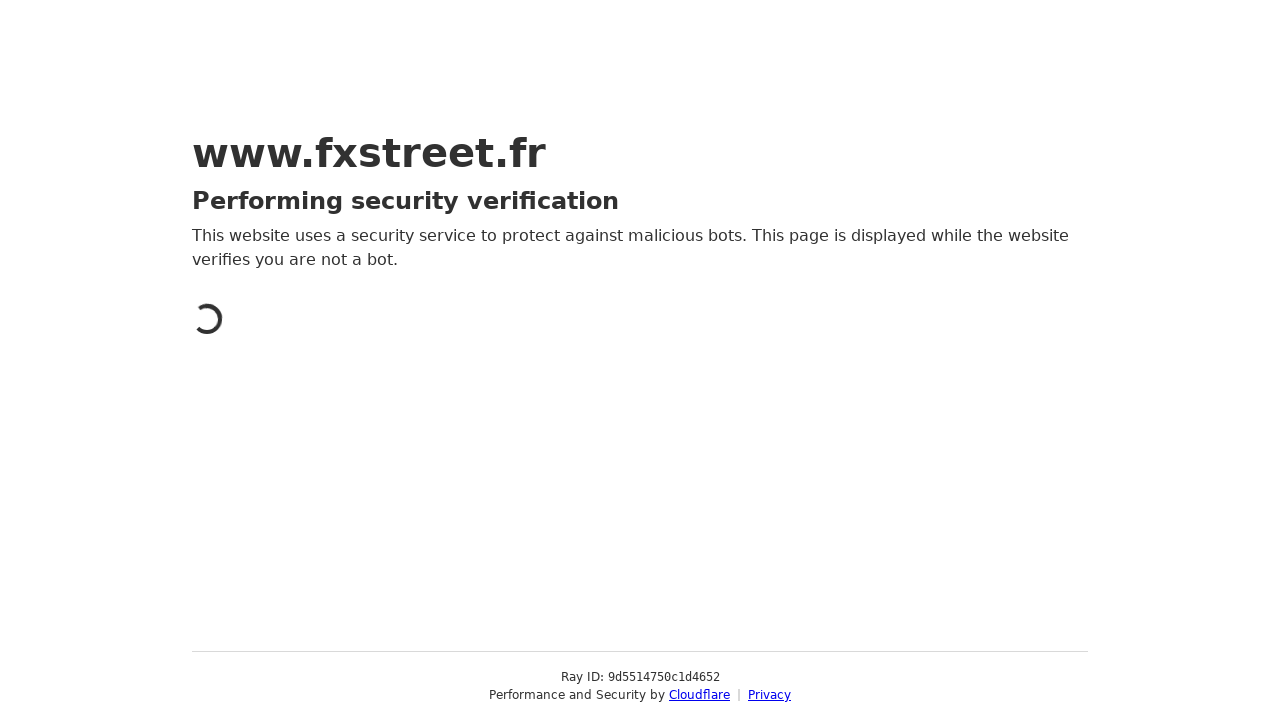

Page reload completed - DOM content loaded (iteration 7 of 9)
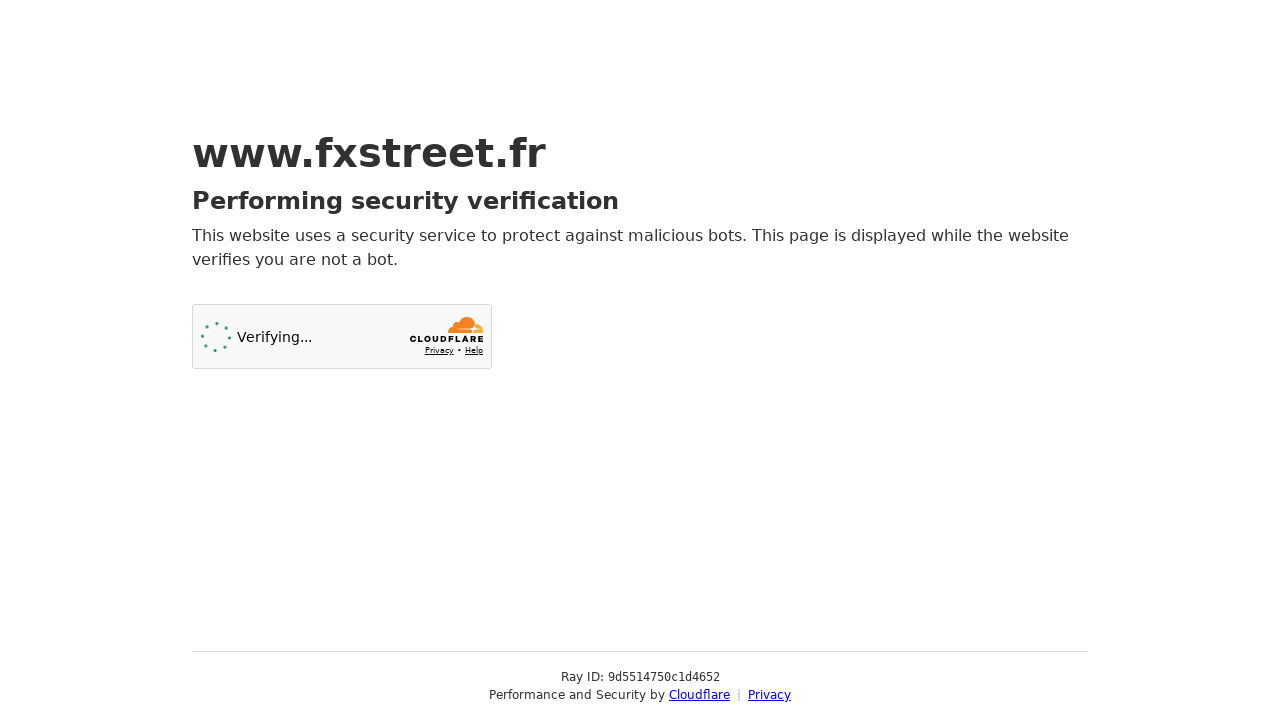

Page reloaded (iteration 8 of 9)
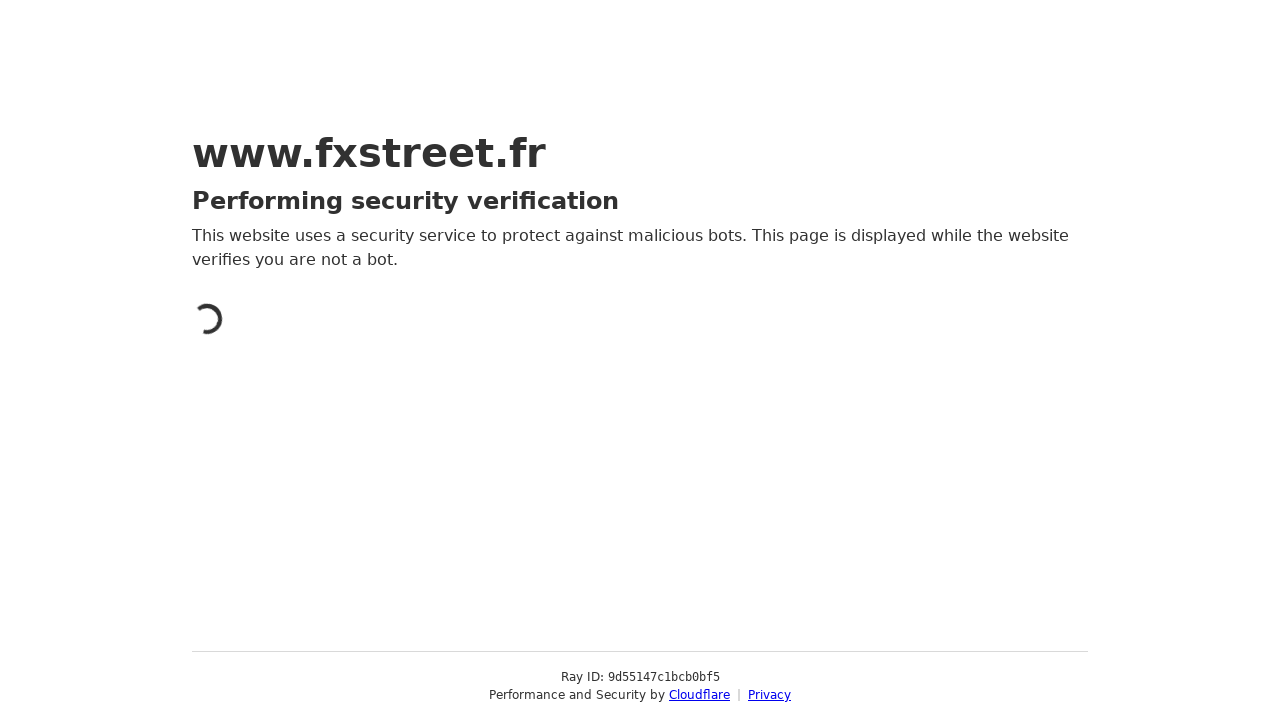

Page reload completed - DOM content loaded (iteration 8 of 9)
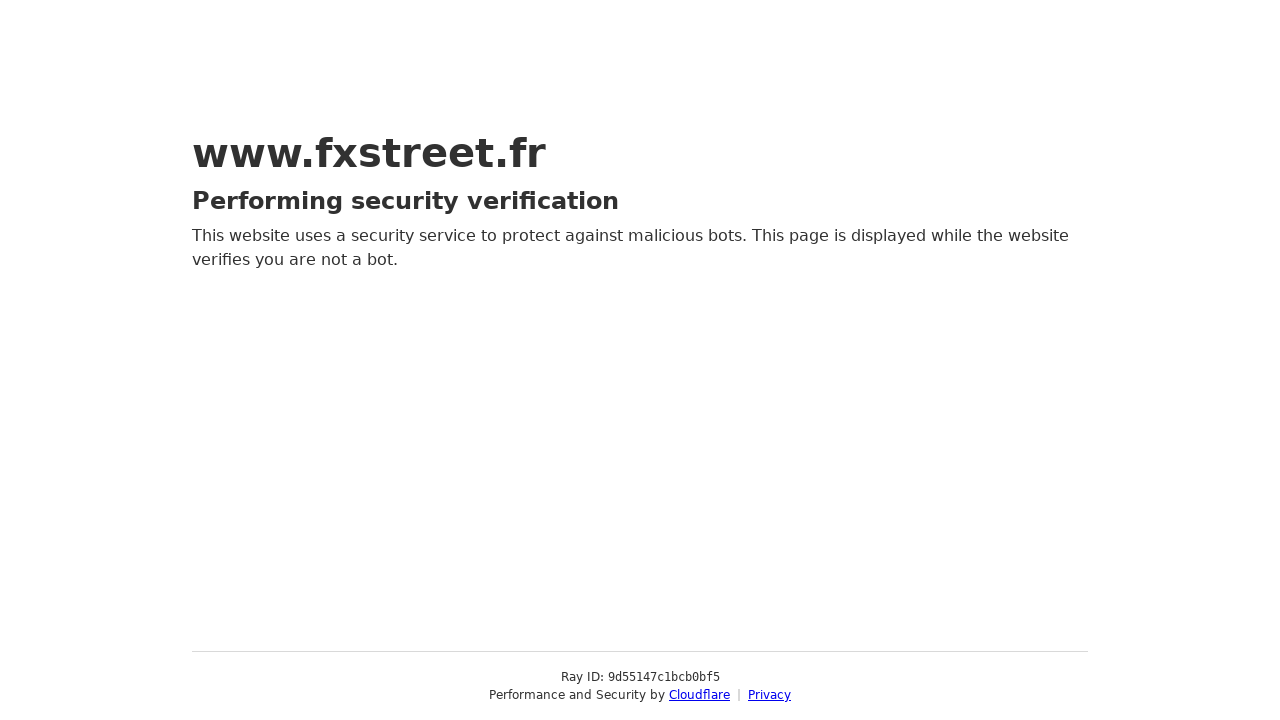

Page reloaded (iteration 9 of 9)
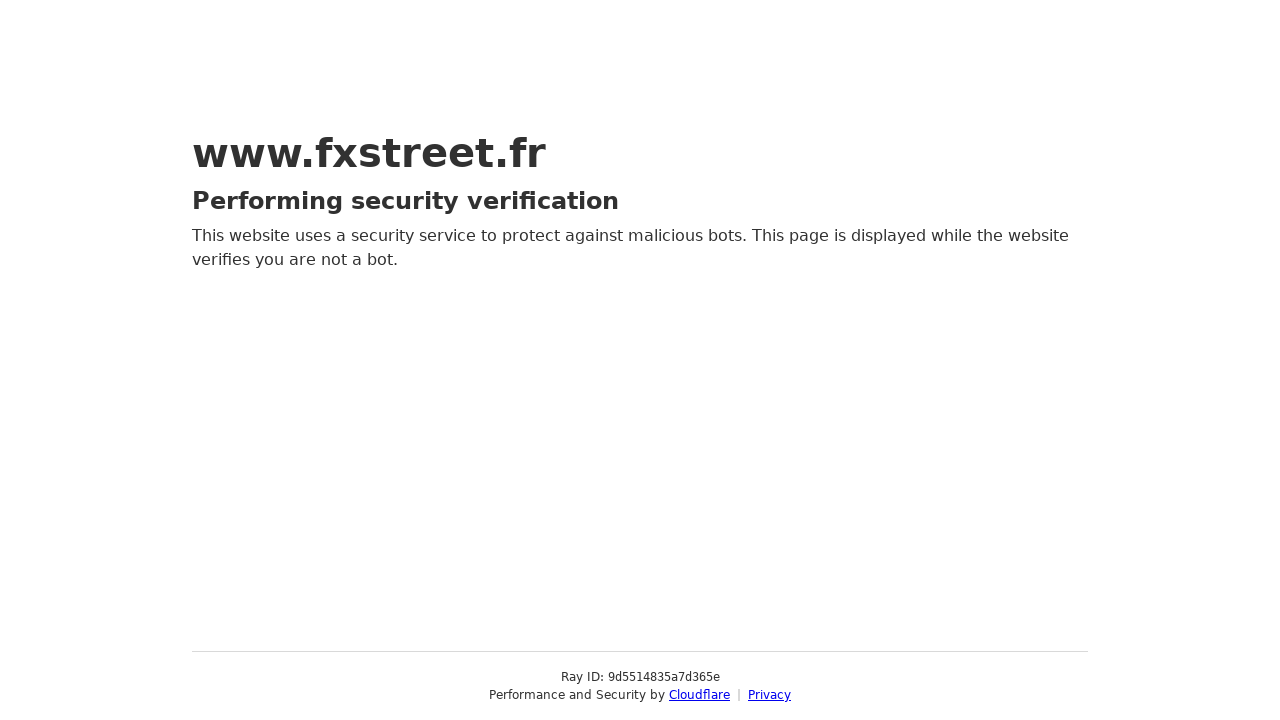

Page reload completed - DOM content loaded (iteration 9 of 9)
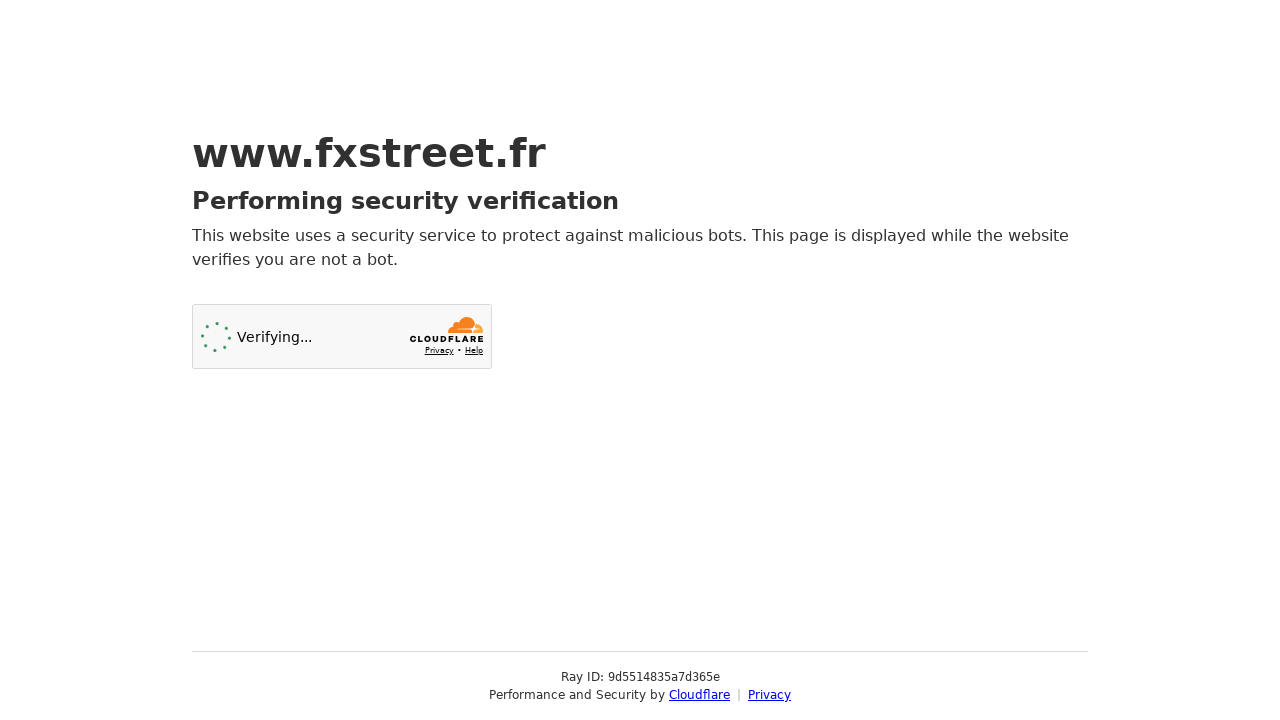

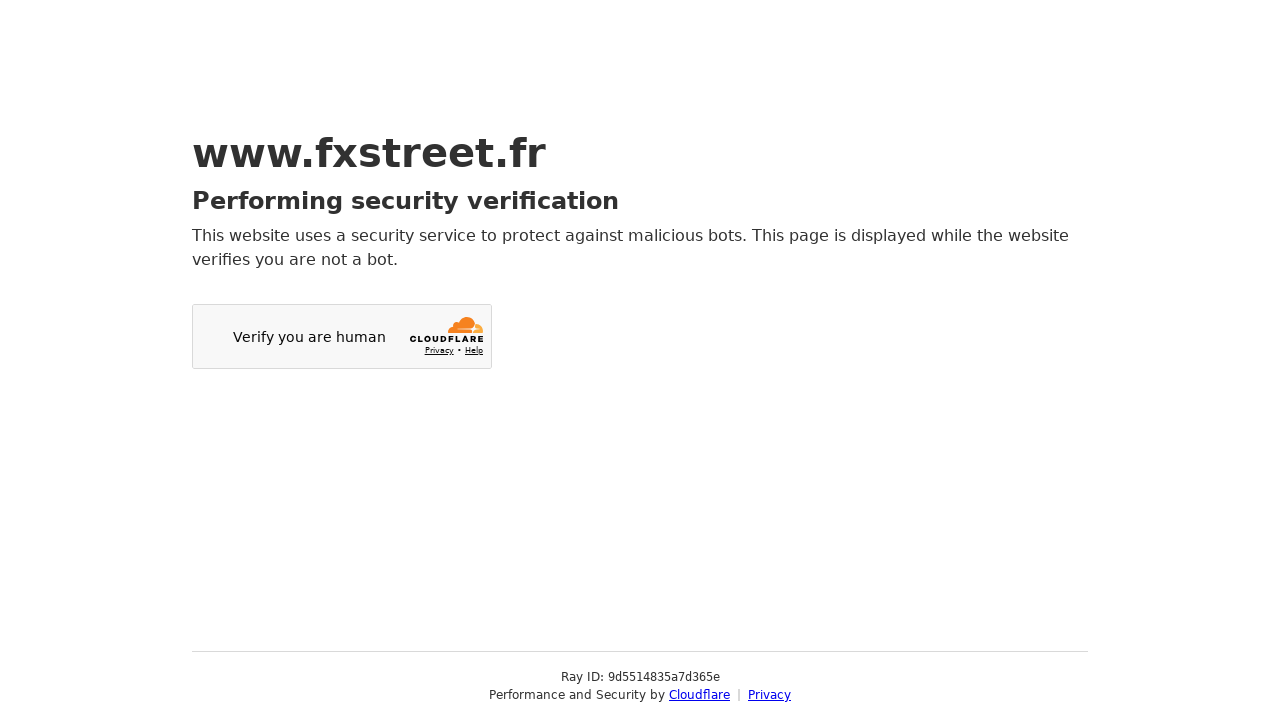